Tests iframe detection and switching by finding all iframes on the page and switching to the first one

Starting URL: https://testautomationpractice.blogspot.com/

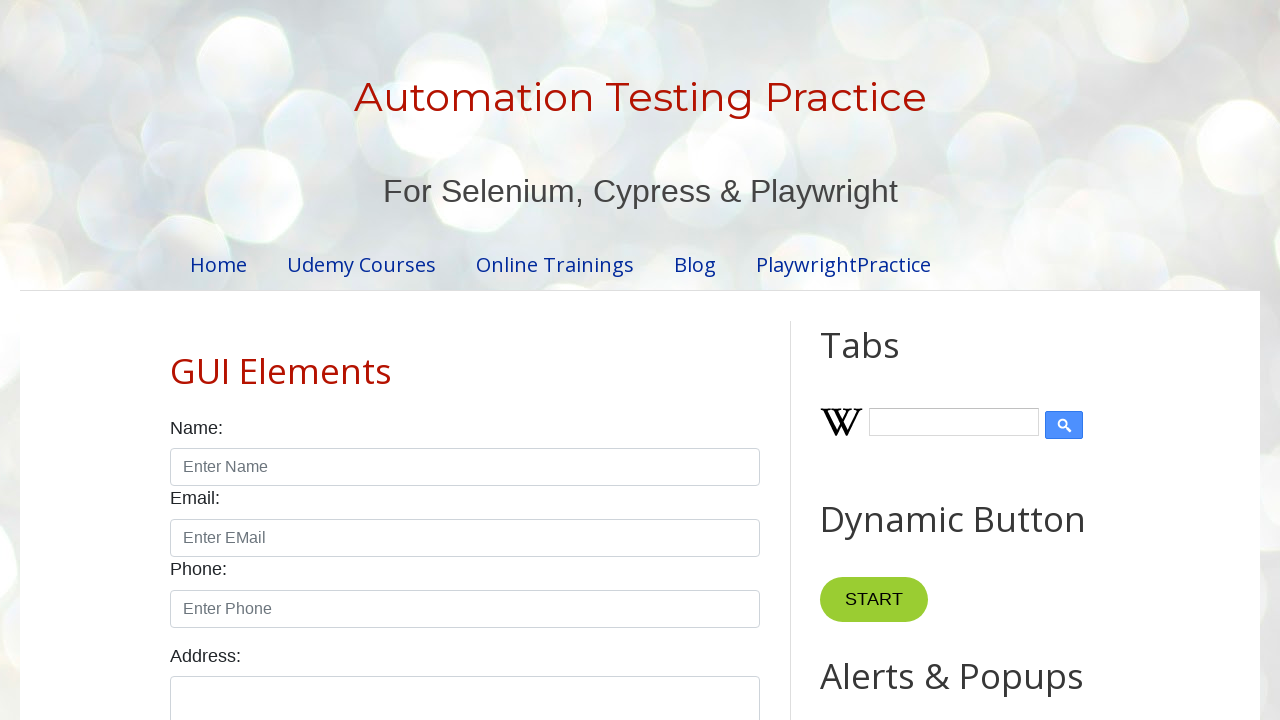

Scrolled down the page to 3000px to ensure content is loaded
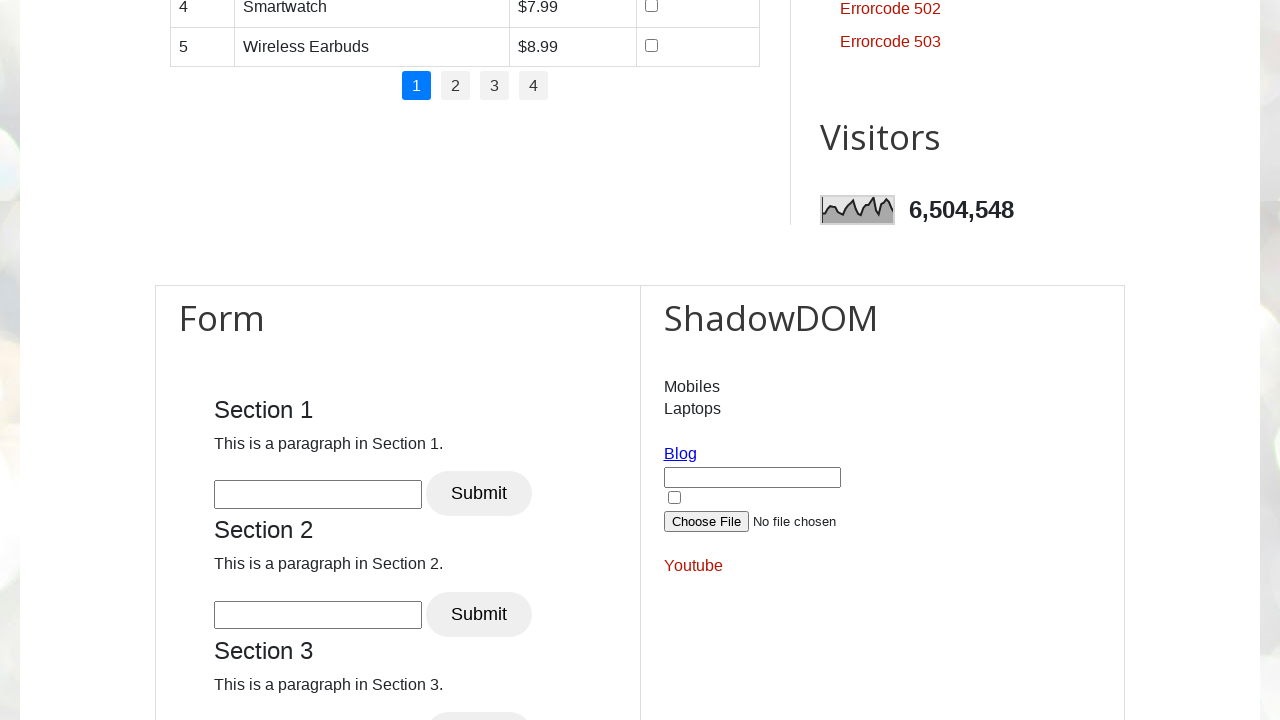

Waited 1000ms for page to settle after scrolling
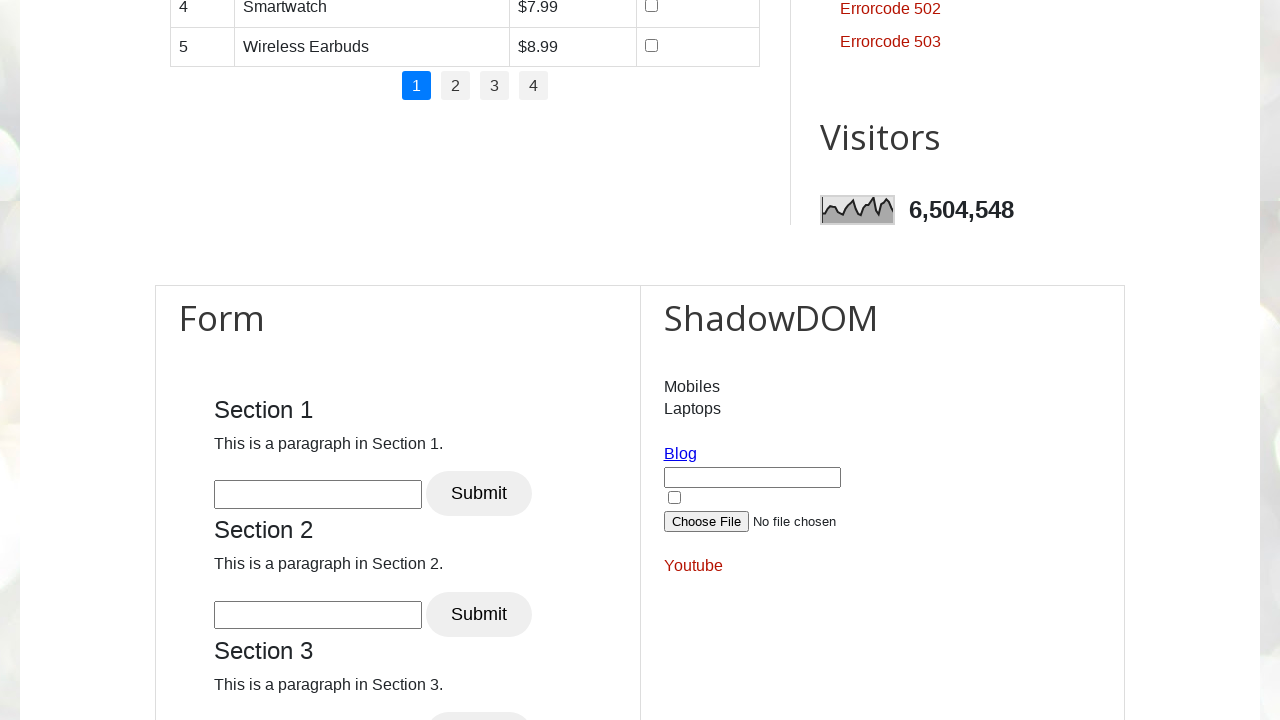

Found 0 iframes on the page
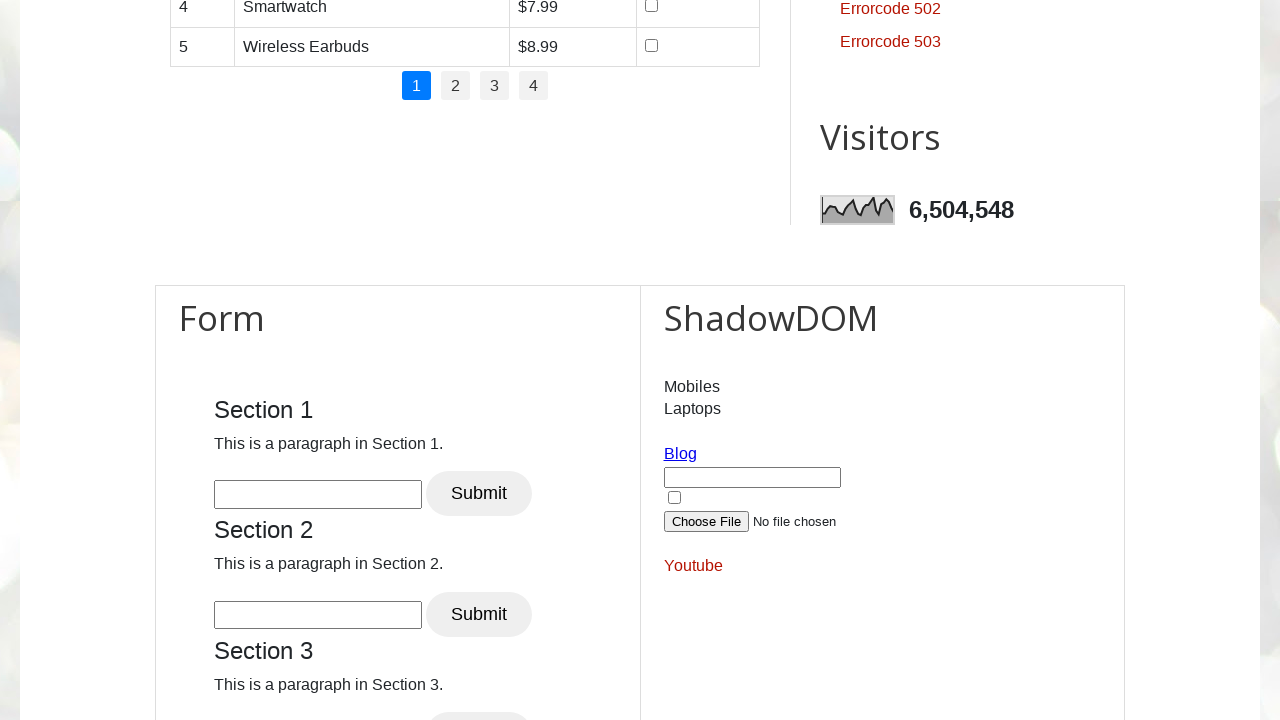

Switched to the first iframe on the page
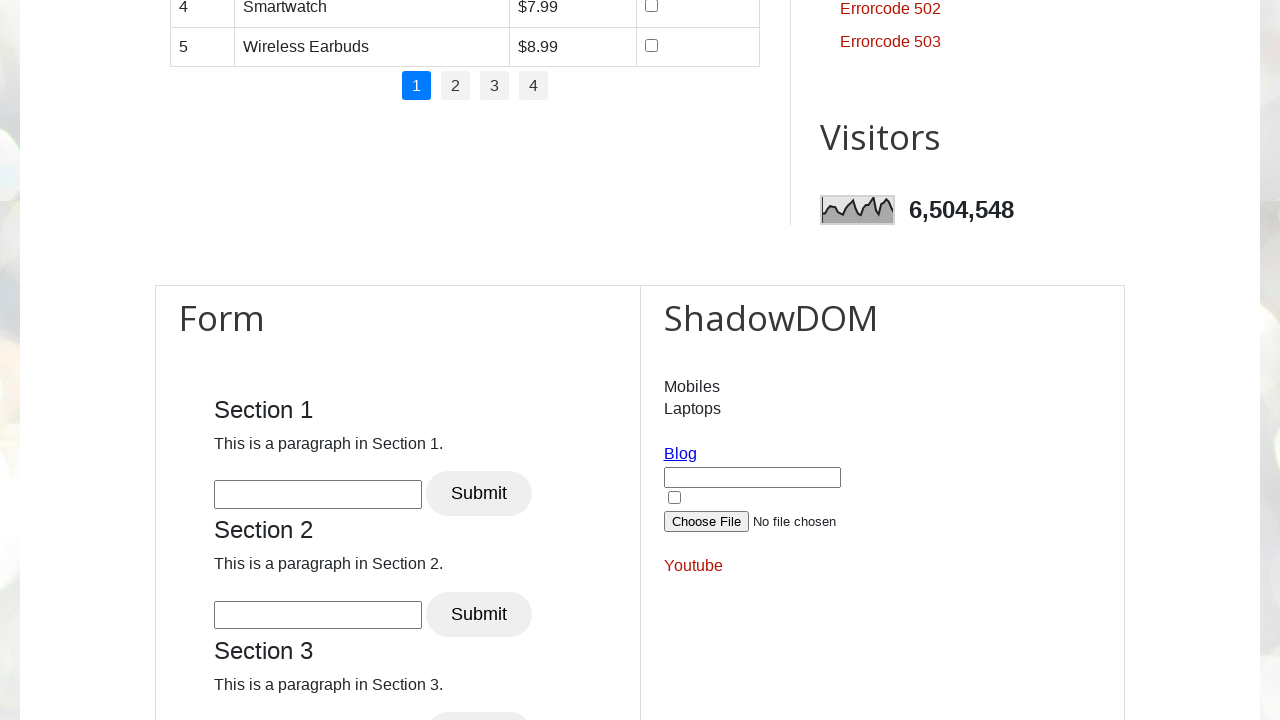

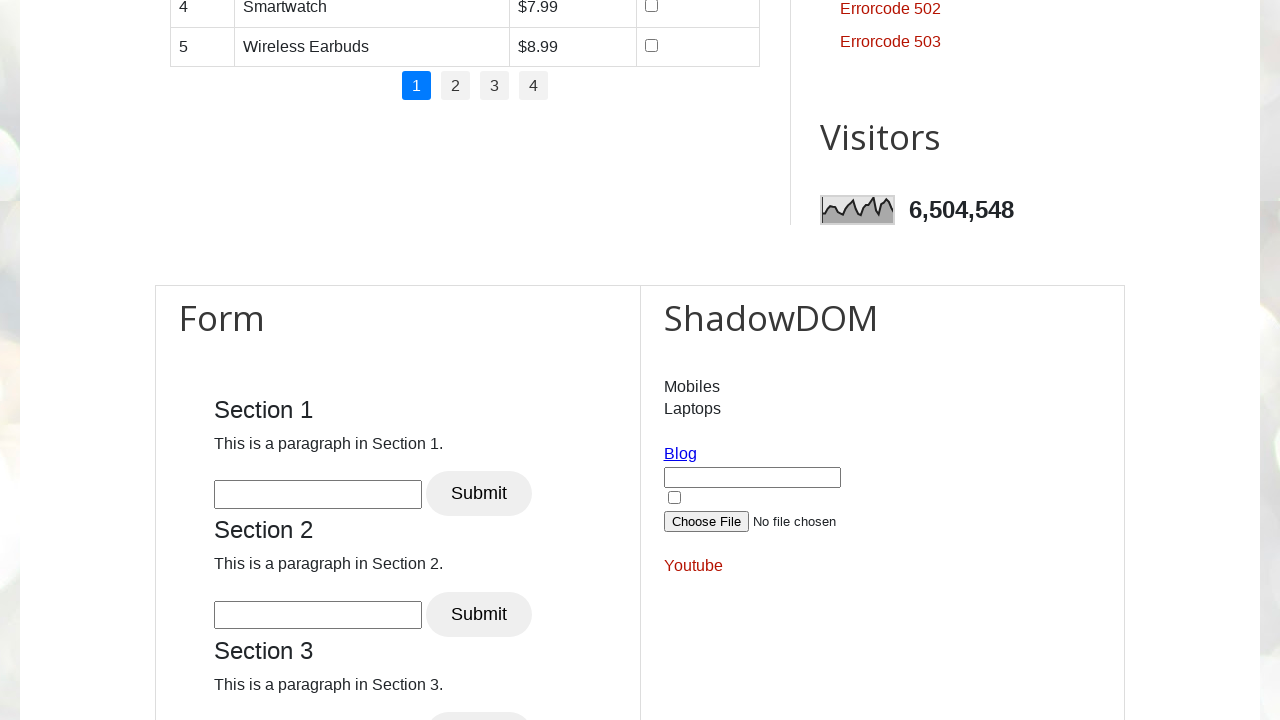